Tests checkbox and radio button interactions on a practice site by selecting specific checkboxes, selecting all unselected checkboxes, clicking through radio buttons, unselecting all checkboxes, and then selecting the last 3 checkboxes.

Starting URL: https://testautomationpractice.blogspot.com/

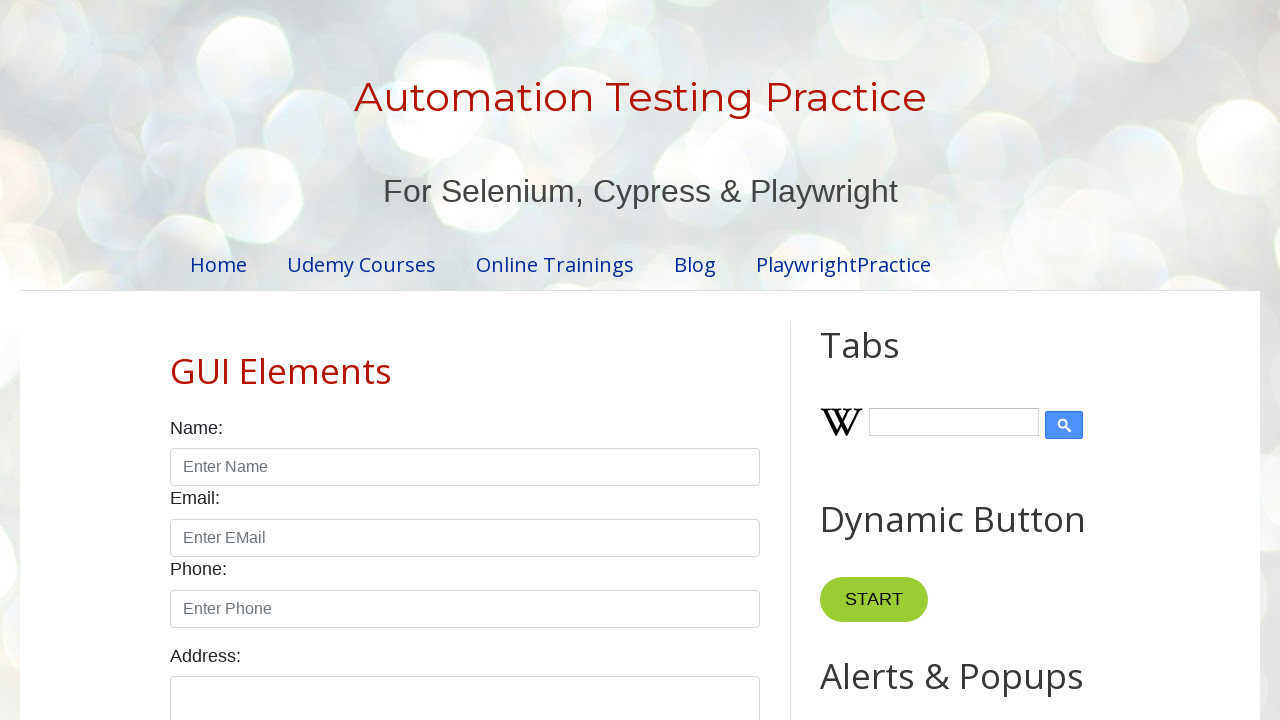

Clicked Sunday checkbox at (176, 360) on #sunday
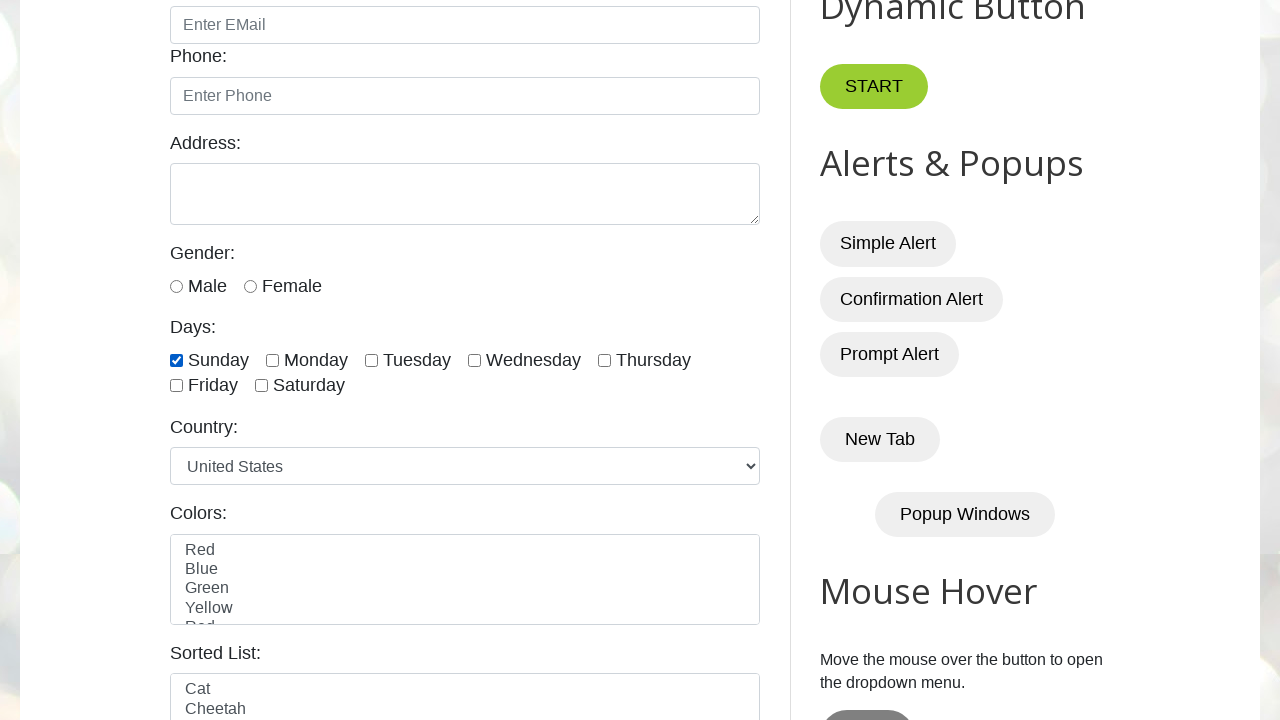

Clicked Monday checkbox at (272, 360) on #monday
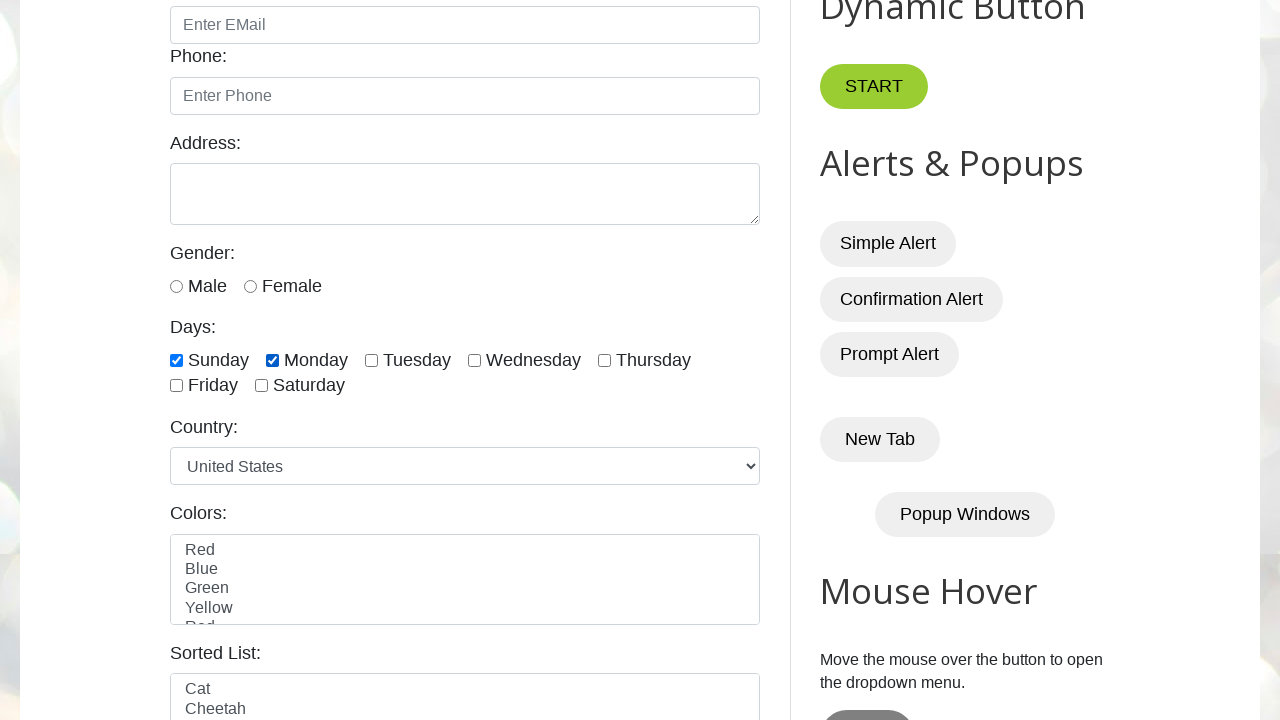

Located all weekday checkboxes
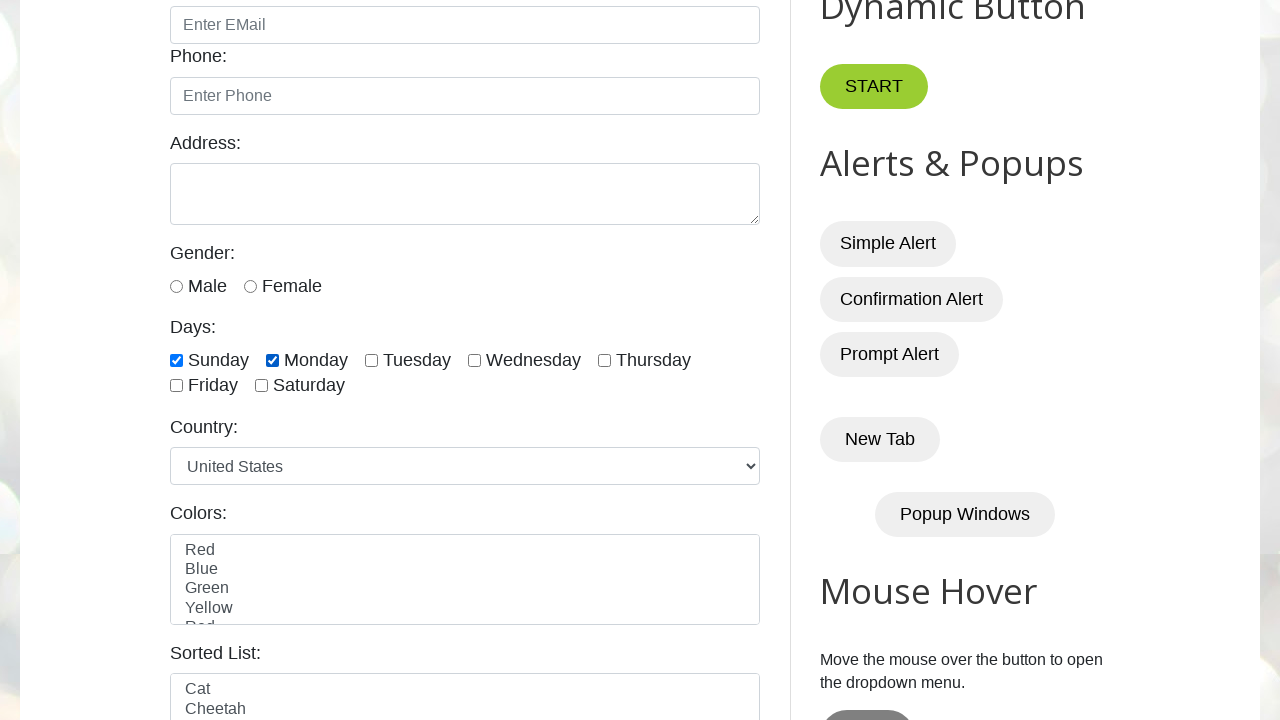

Counted 7 checkboxes
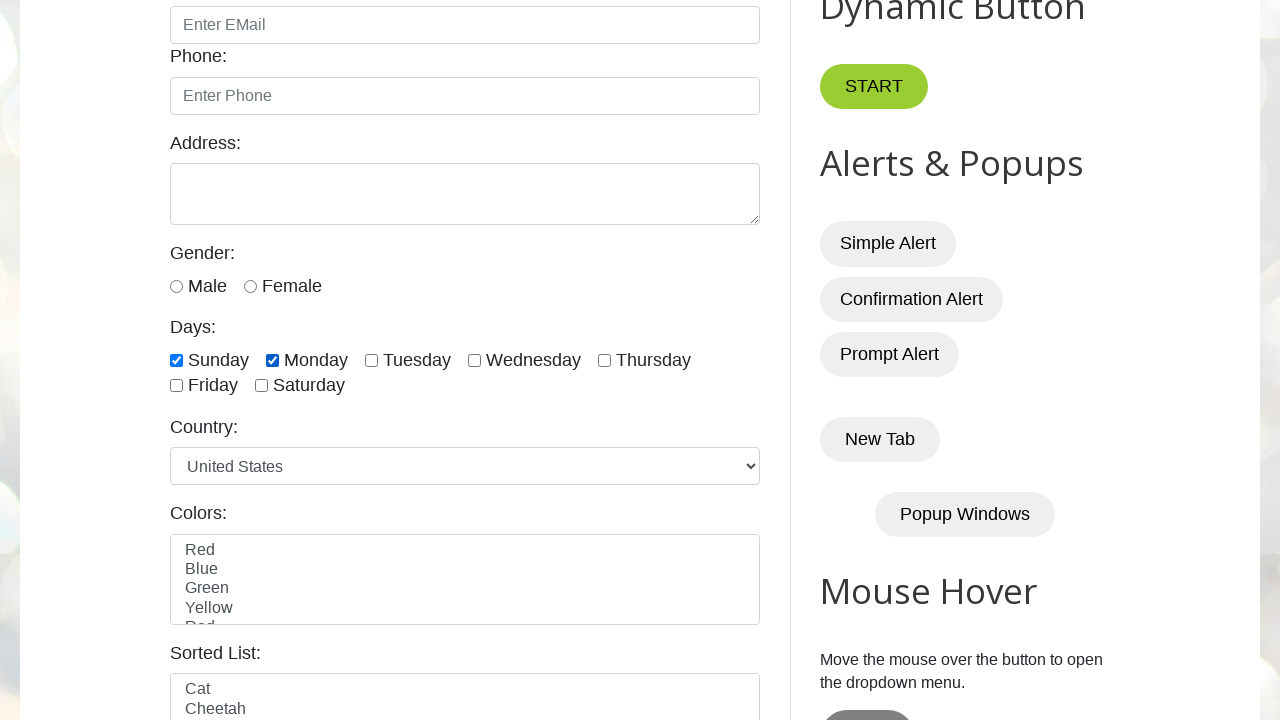

Clicked unchecked checkbox at index 2 at (372, 360) on xpath=//input[@class='form-check-input' and @type='checkbox'] >> nth=2
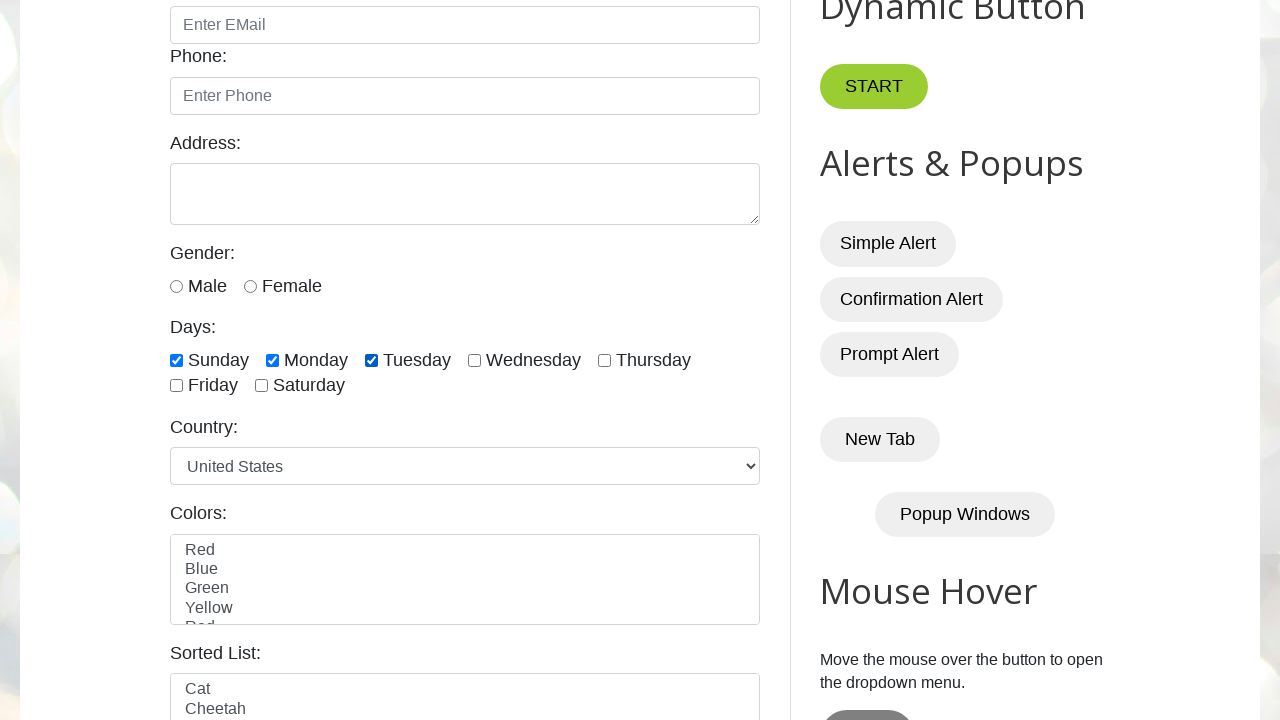

Clicked unchecked checkbox at index 3 at (474, 360) on xpath=//input[@class='form-check-input' and @type='checkbox'] >> nth=3
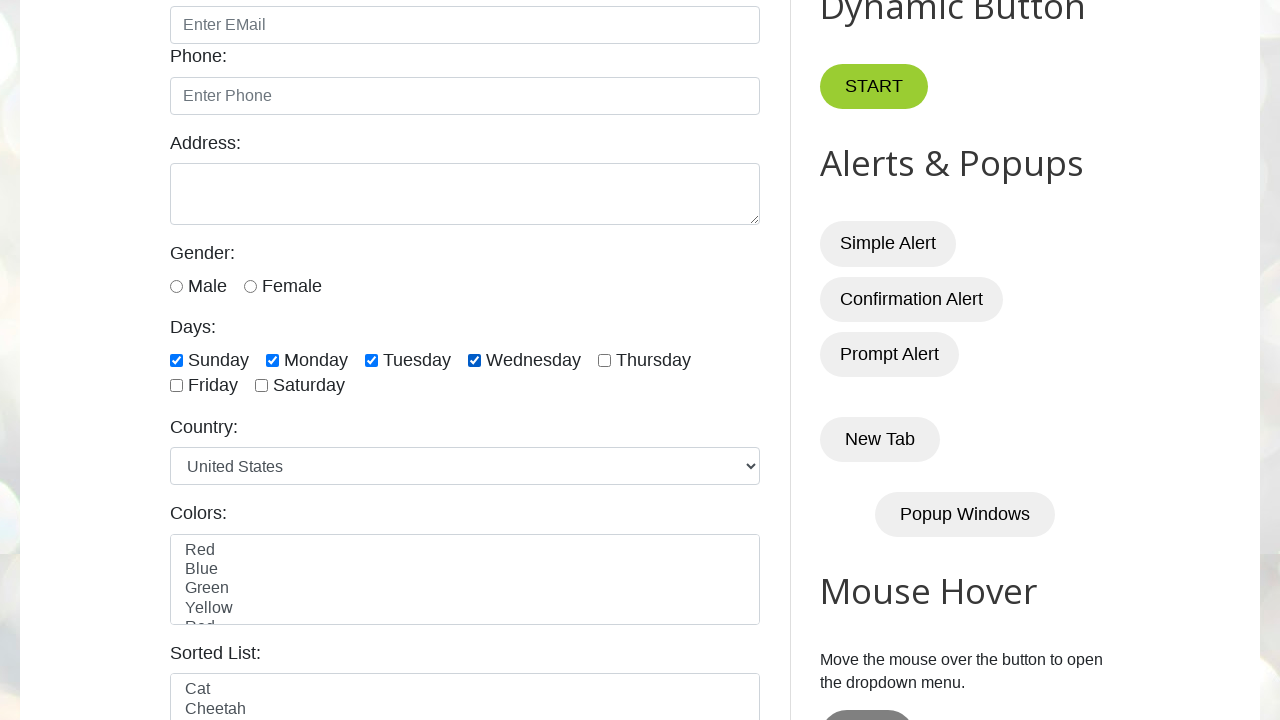

Clicked unchecked checkbox at index 4 at (604, 360) on xpath=//input[@class='form-check-input' and @type='checkbox'] >> nth=4
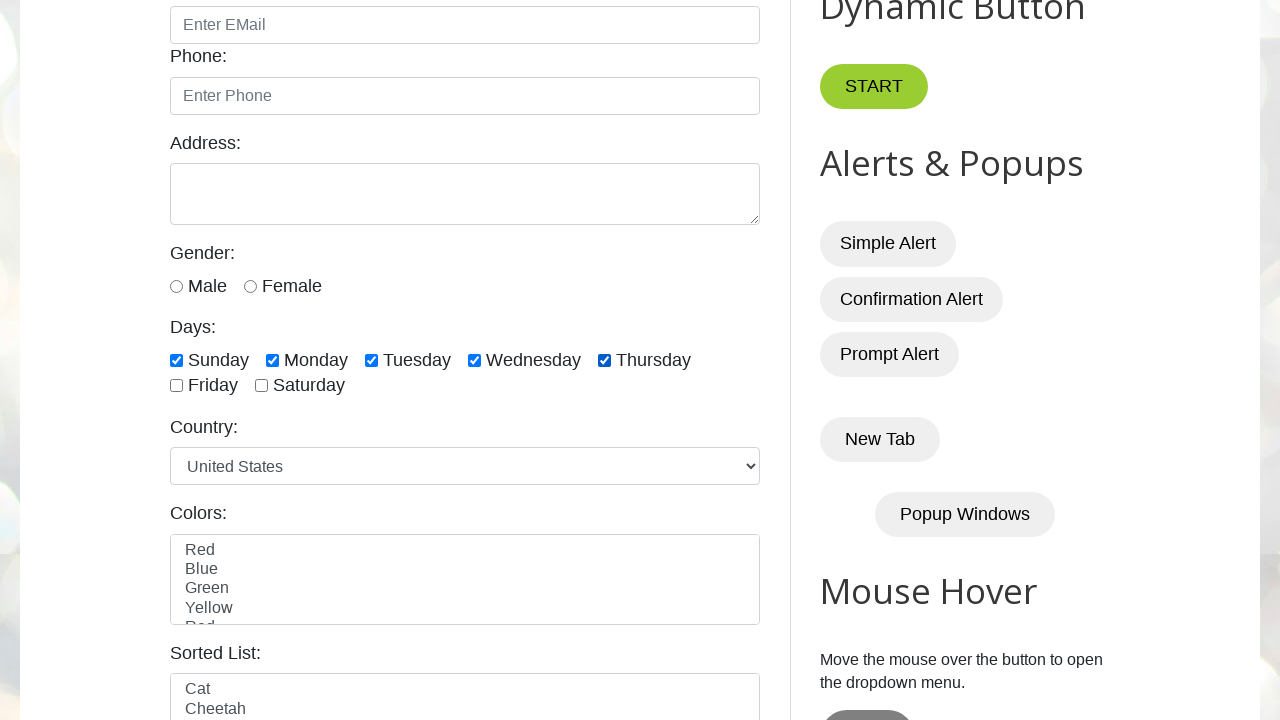

Clicked unchecked checkbox at index 5 at (176, 386) on xpath=//input[@class='form-check-input' and @type='checkbox'] >> nth=5
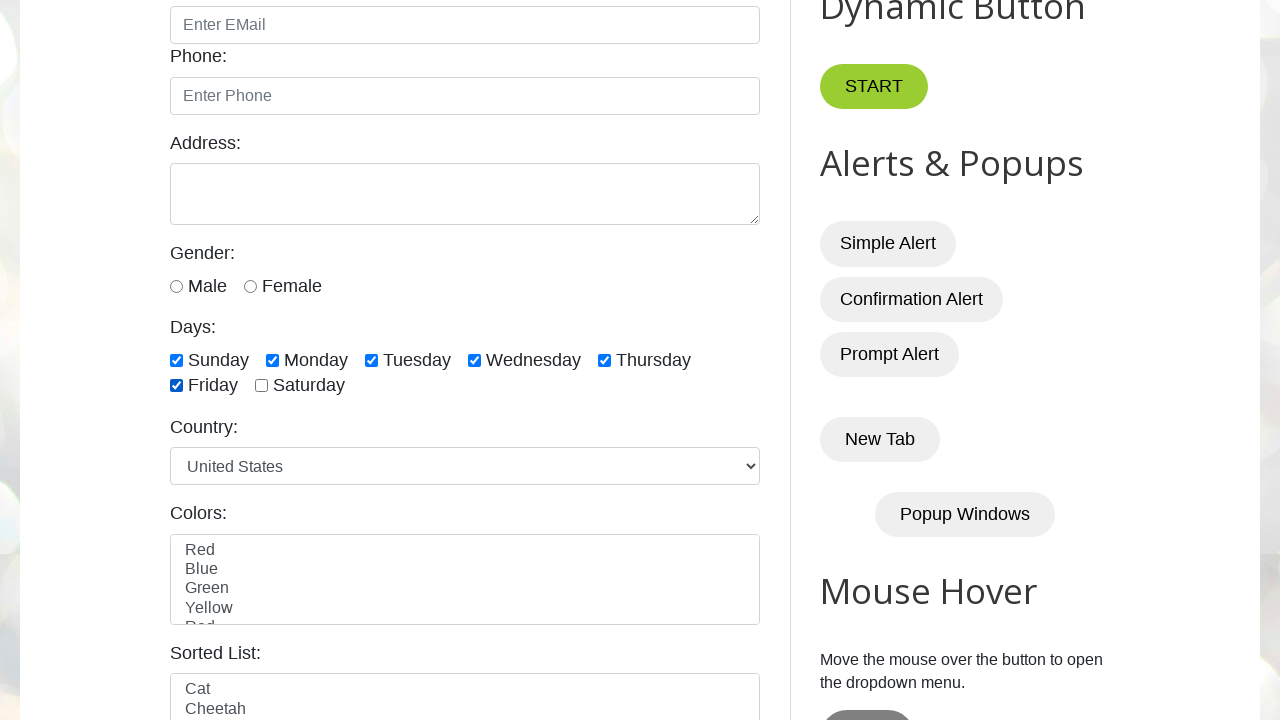

Clicked unchecked checkbox at index 6 at (262, 386) on xpath=//input[@class='form-check-input' and @type='checkbox'] >> nth=6
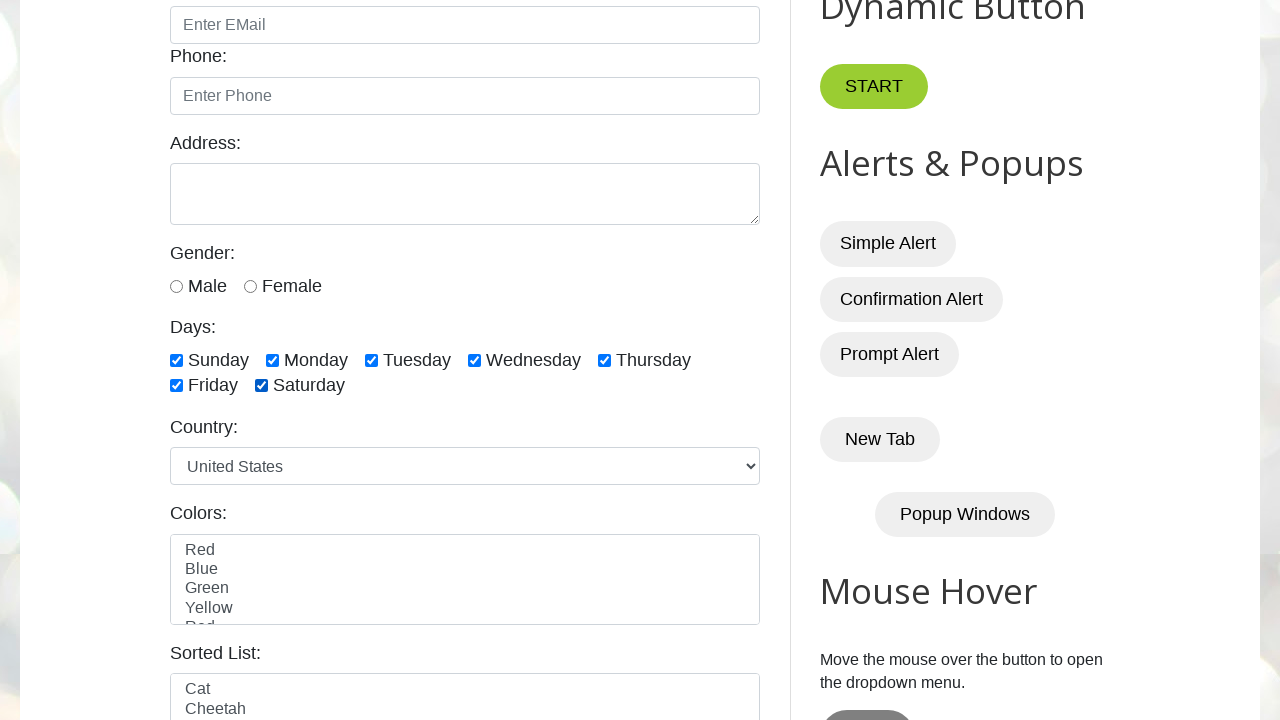

Located all gender radio buttons
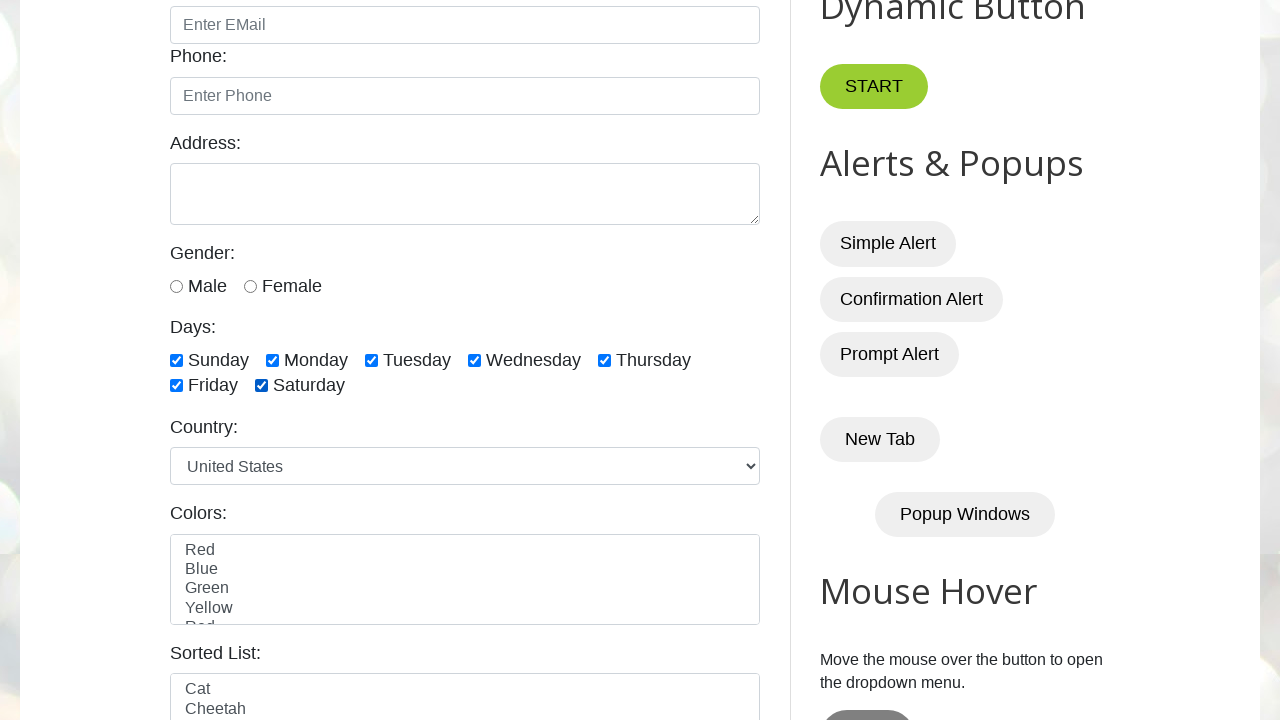

Counted 2 radio buttons
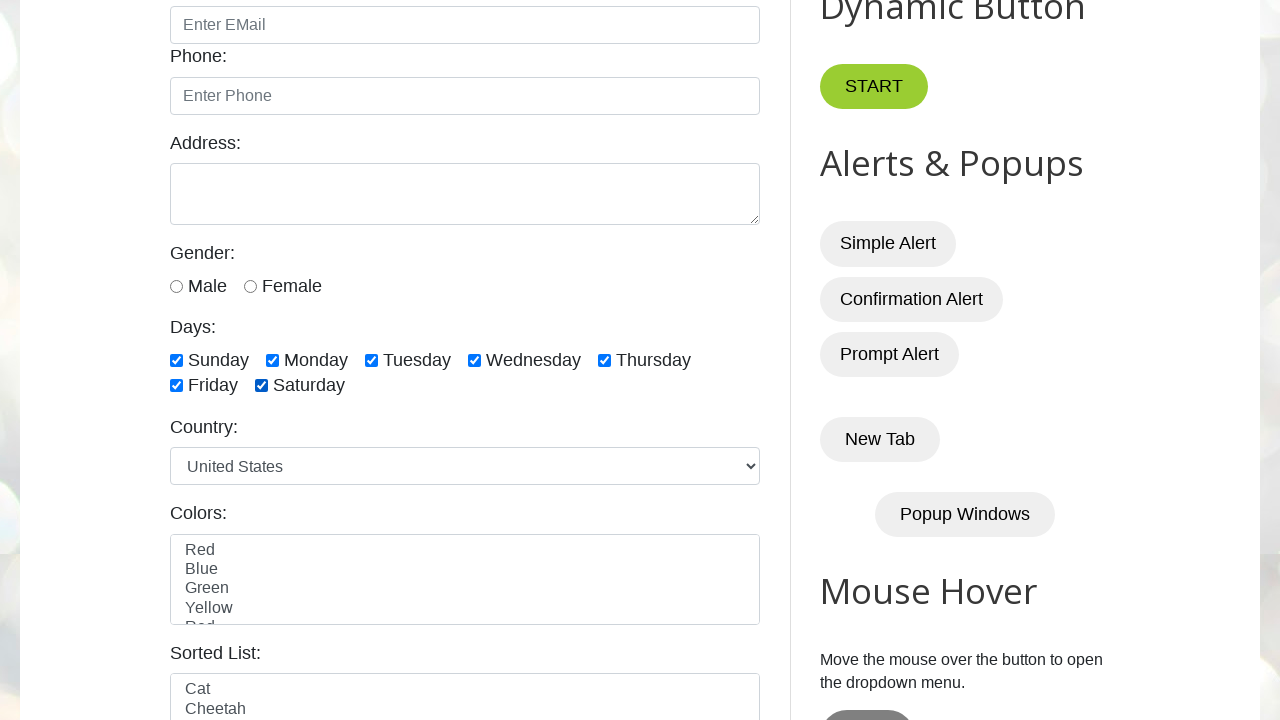

Clicked gender radio button at index 0 at (176, 286) on xpath=//input[@class='form-check-input' and @type='radio'] >> nth=0
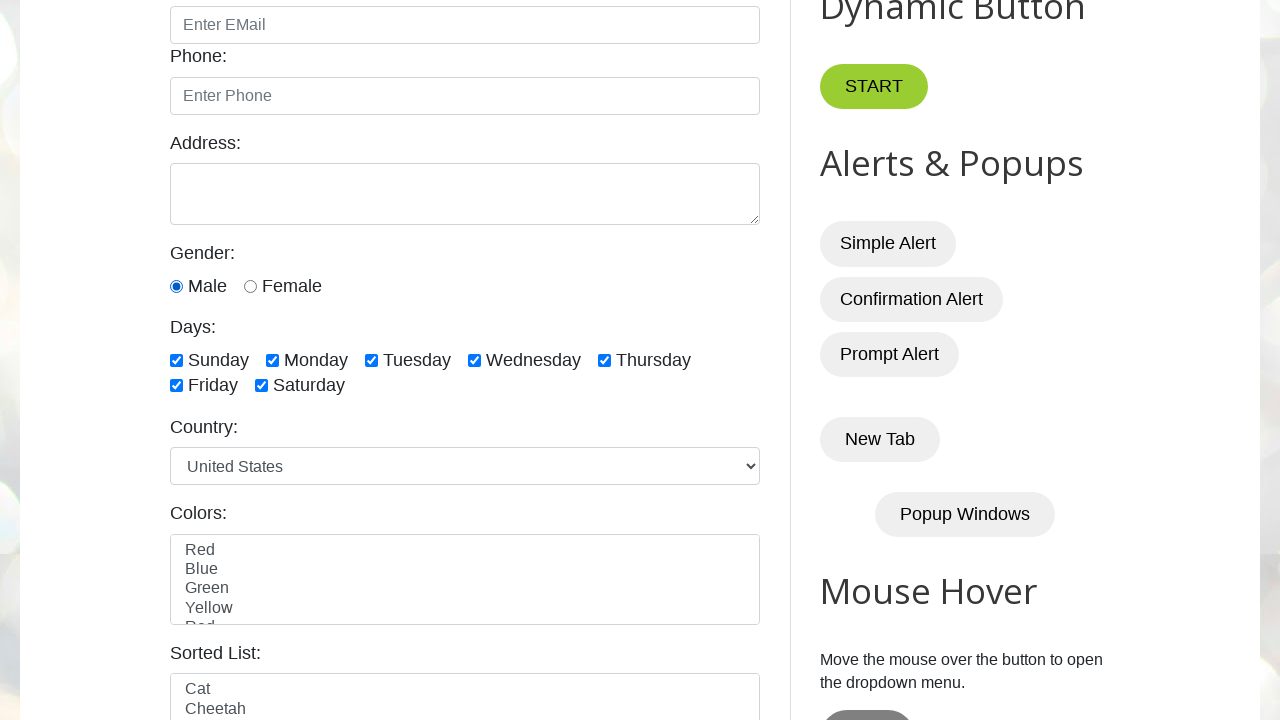

Clicked gender radio button at index 1 at (250, 286) on xpath=//input[@class='form-check-input' and @type='radio'] >> nth=1
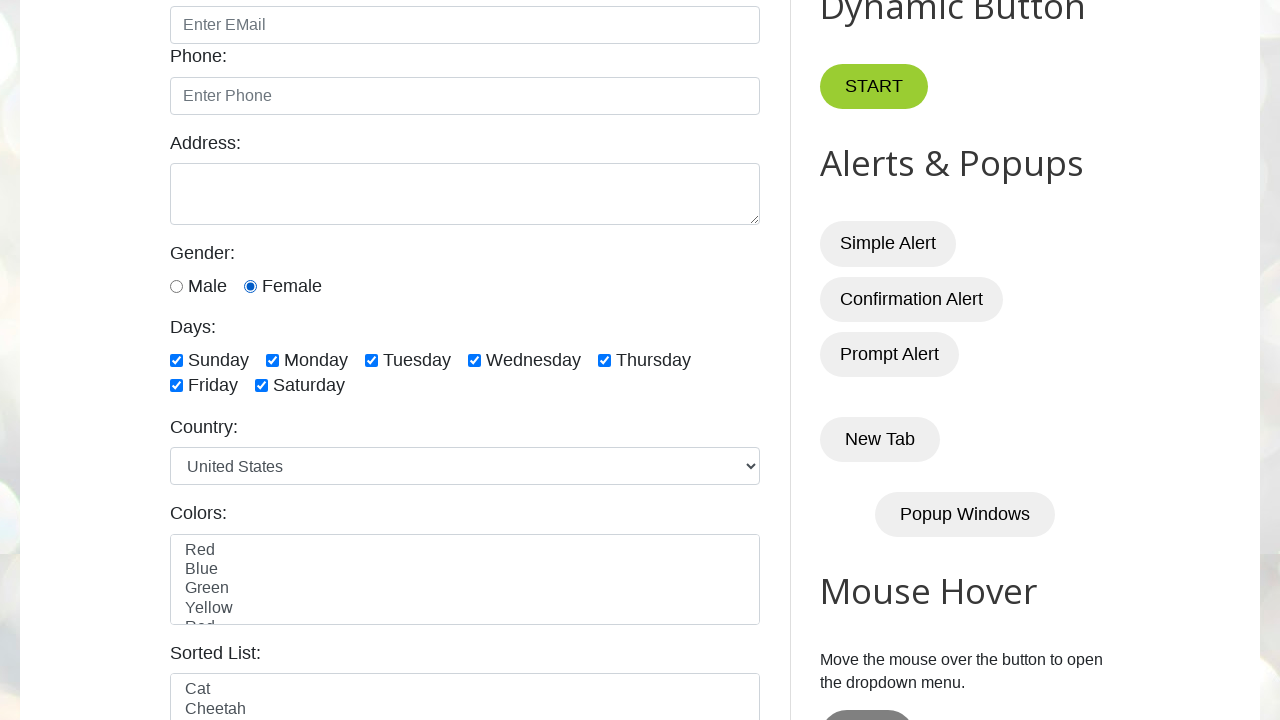

Unchecked checkbox at index 0 at (176, 360) on xpath=//input[@class='form-check-input' and @type='checkbox'] >> nth=0
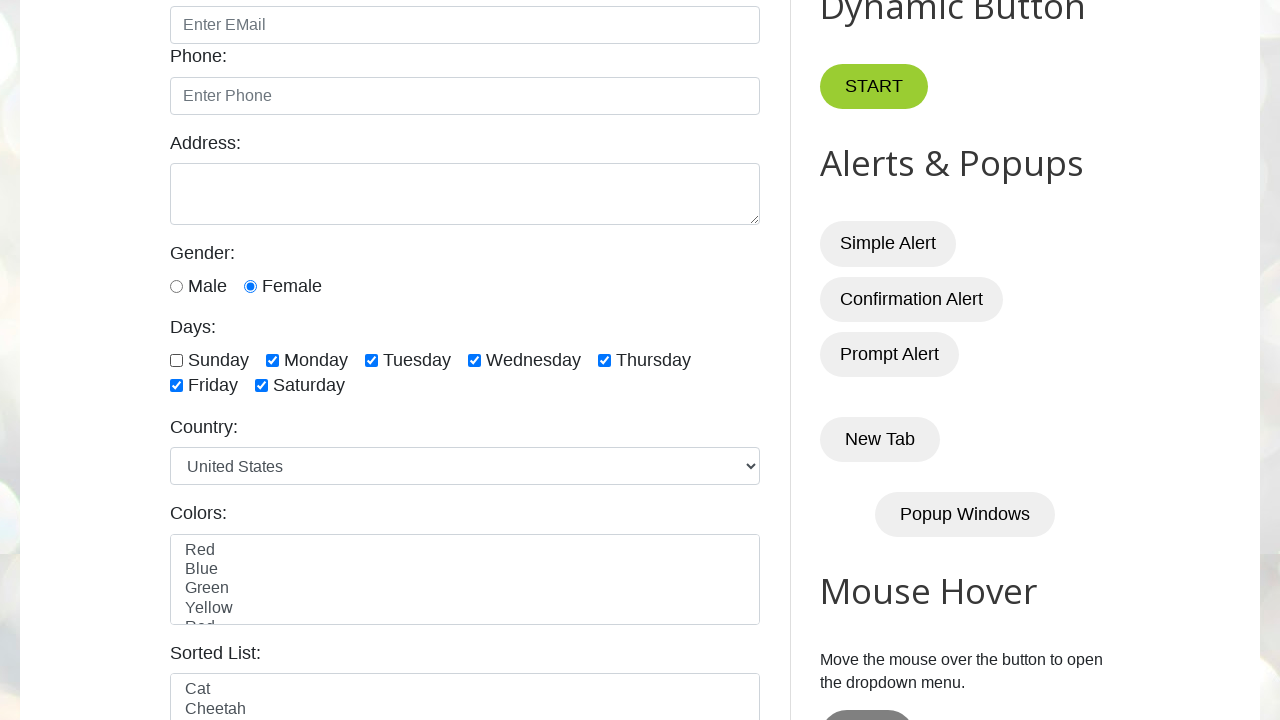

Unchecked checkbox at index 1 at (272, 360) on xpath=//input[@class='form-check-input' and @type='checkbox'] >> nth=1
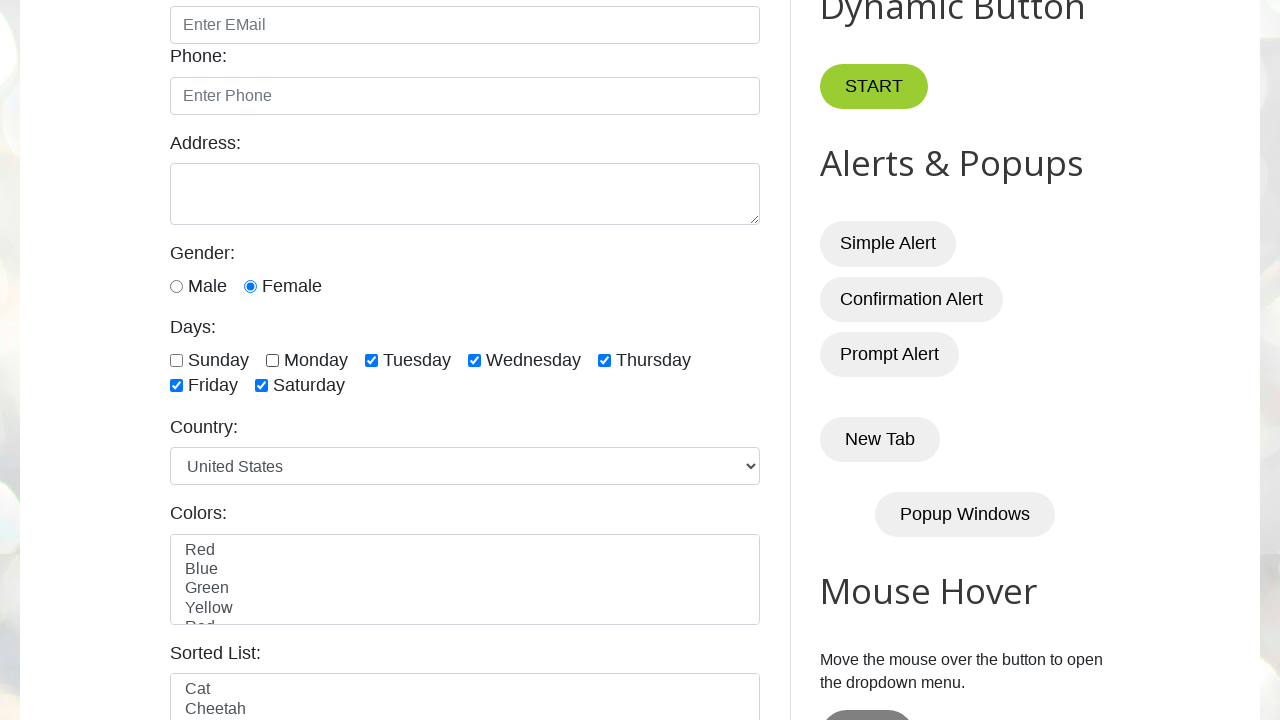

Unchecked checkbox at index 2 at (372, 360) on xpath=//input[@class='form-check-input' and @type='checkbox'] >> nth=2
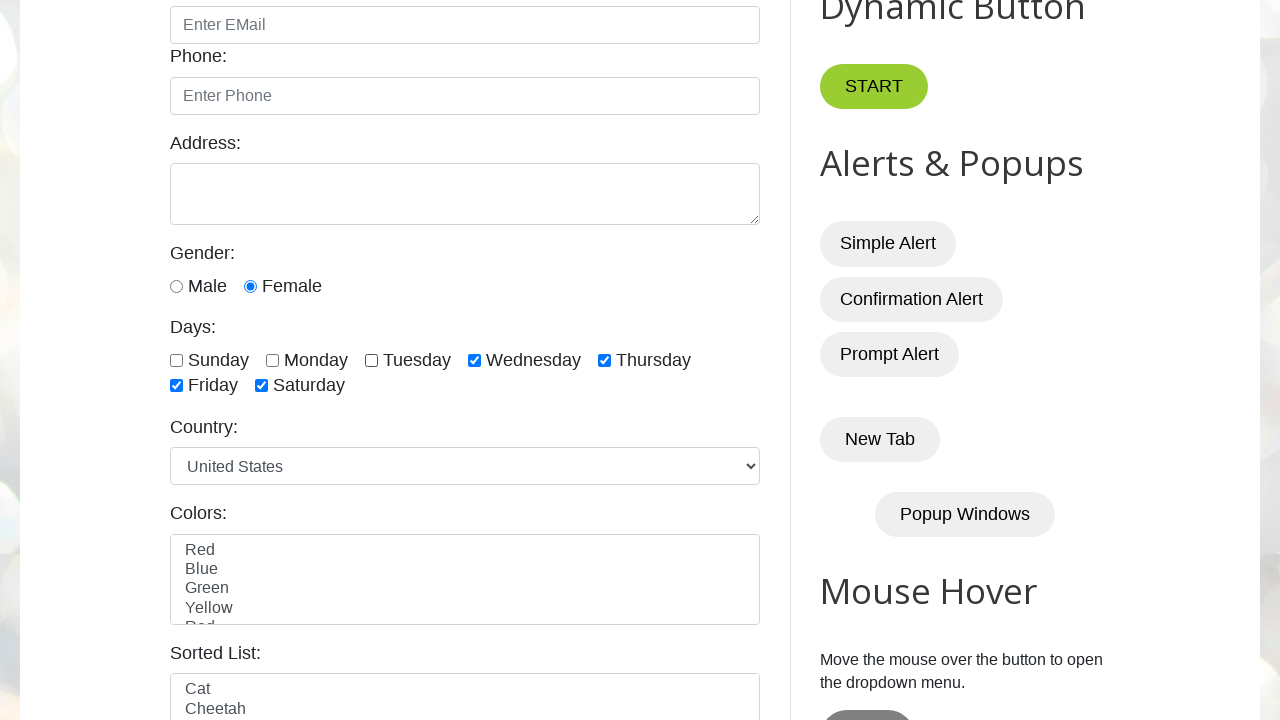

Unchecked checkbox at index 3 at (474, 360) on xpath=//input[@class='form-check-input' and @type='checkbox'] >> nth=3
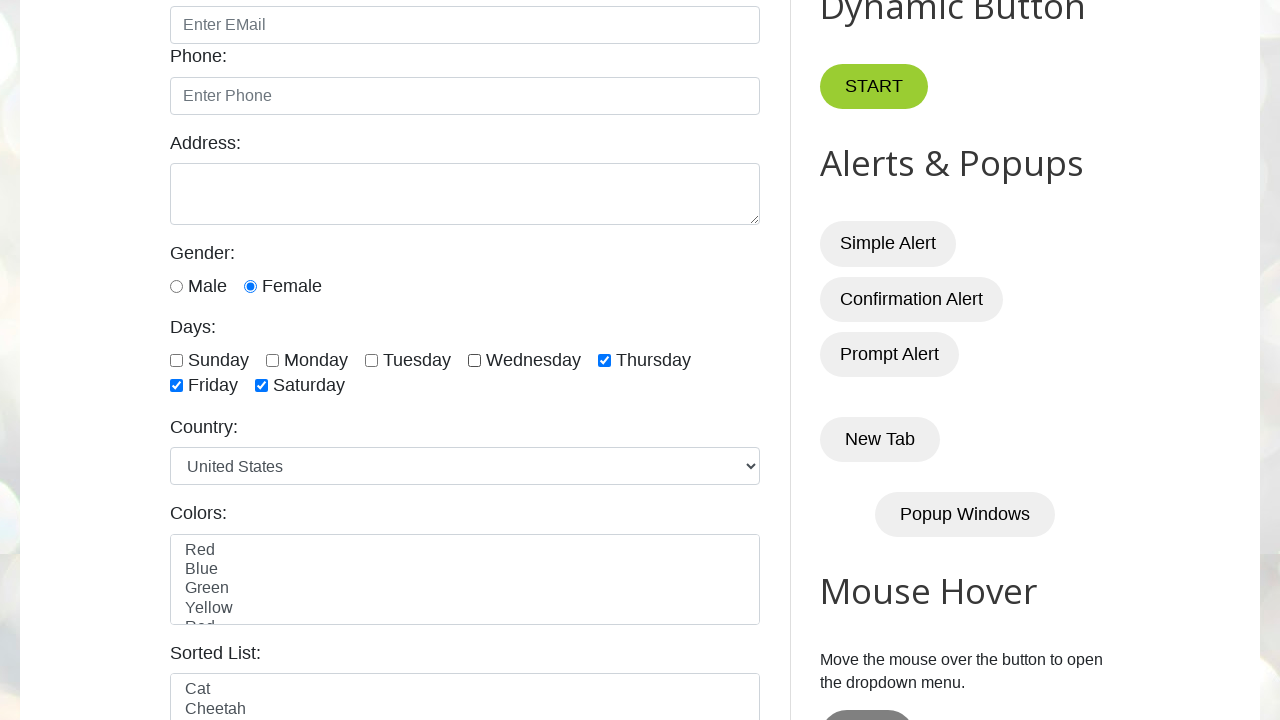

Unchecked checkbox at index 4 at (604, 360) on xpath=//input[@class='form-check-input' and @type='checkbox'] >> nth=4
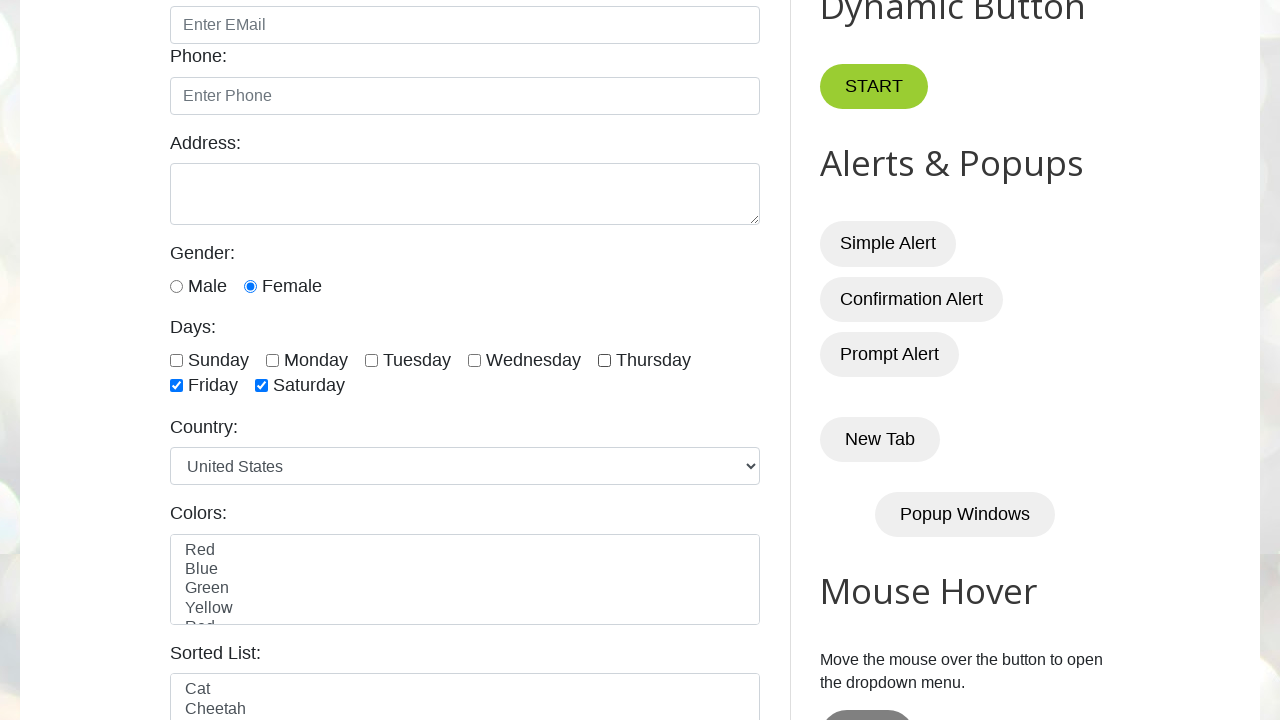

Unchecked checkbox at index 5 at (176, 386) on xpath=//input[@class='form-check-input' and @type='checkbox'] >> nth=5
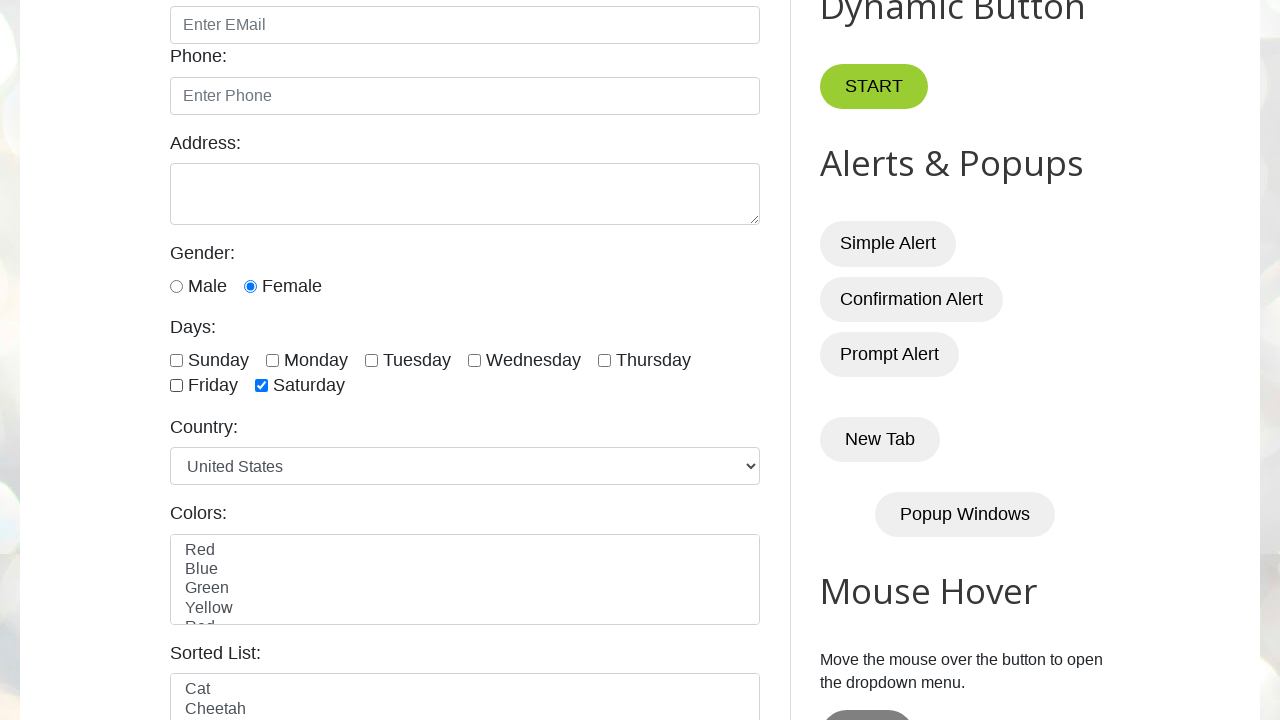

Unchecked checkbox at index 6 at (262, 386) on xpath=//input[@class='form-check-input' and @type='checkbox'] >> nth=6
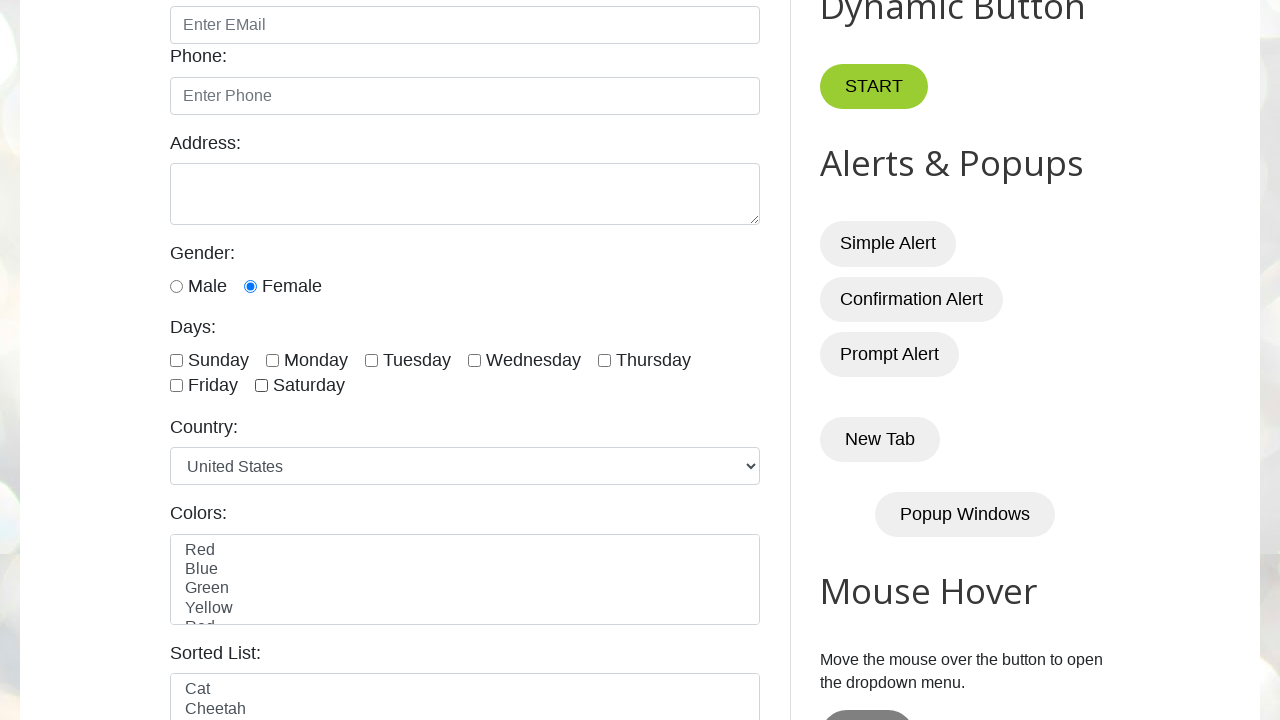

Clicked last 3 checkboxes - index 4 at (604, 360) on xpath=//input[@class='form-check-input' and @type='checkbox'] >> nth=4
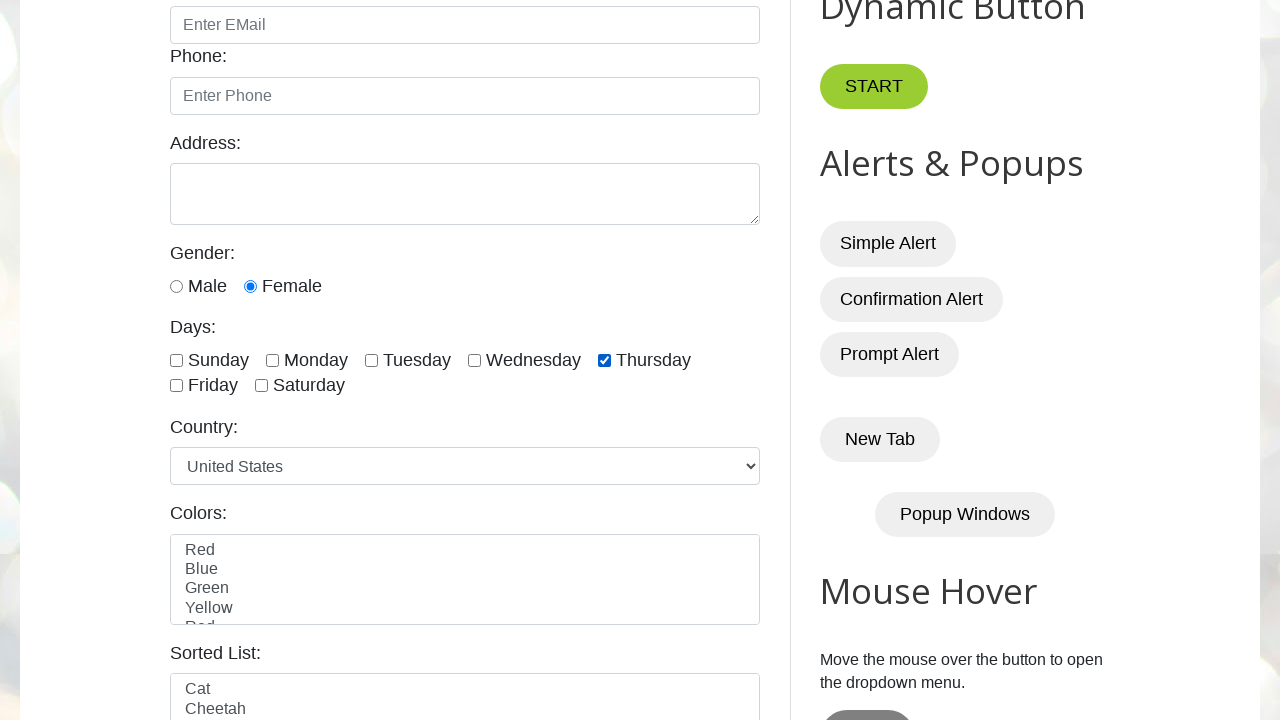

Clicked last 3 checkboxes - index 5 at (176, 386) on xpath=//input[@class='form-check-input' and @type='checkbox'] >> nth=5
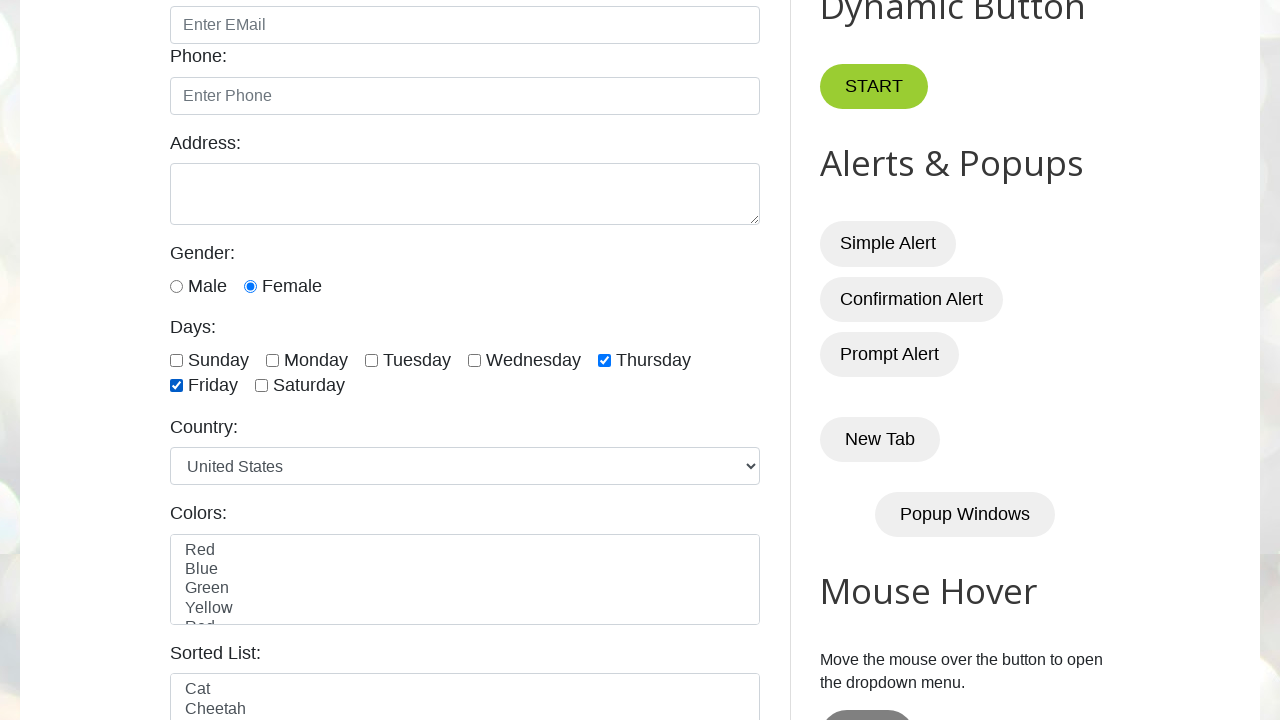

Clicked last 3 checkboxes - index 6 at (262, 386) on xpath=//input[@class='form-check-input' and @type='checkbox'] >> nth=6
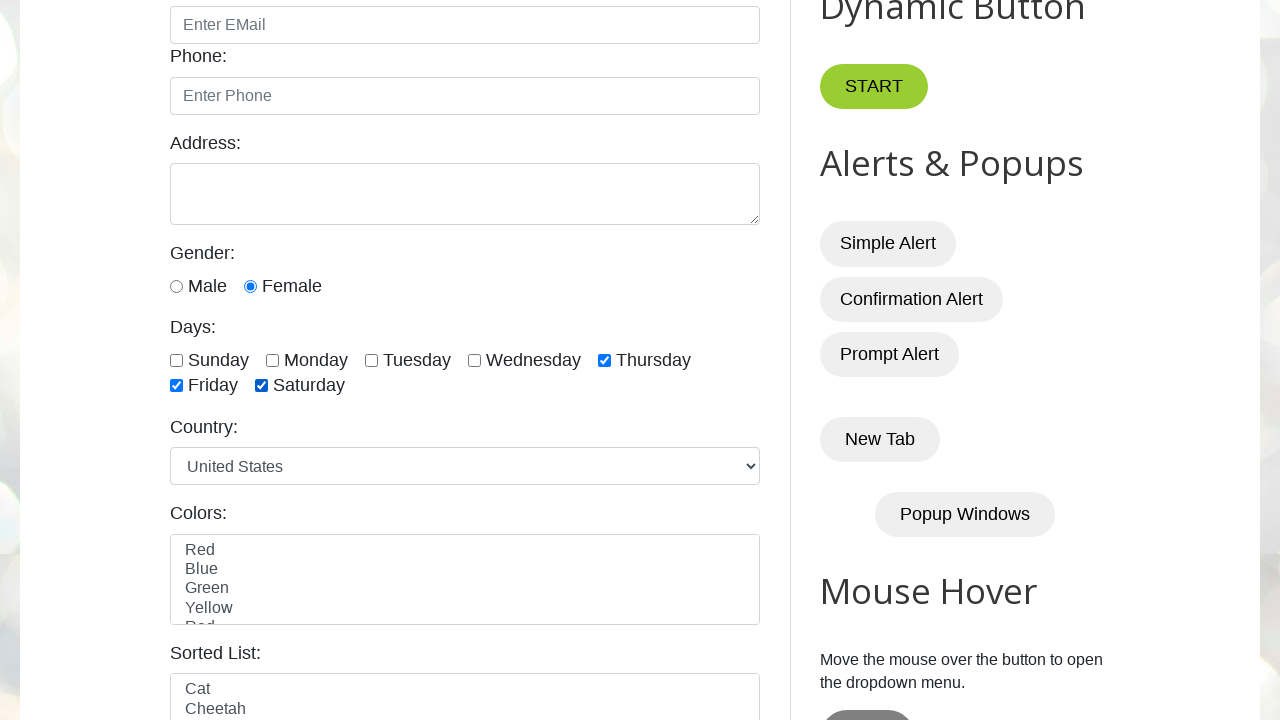

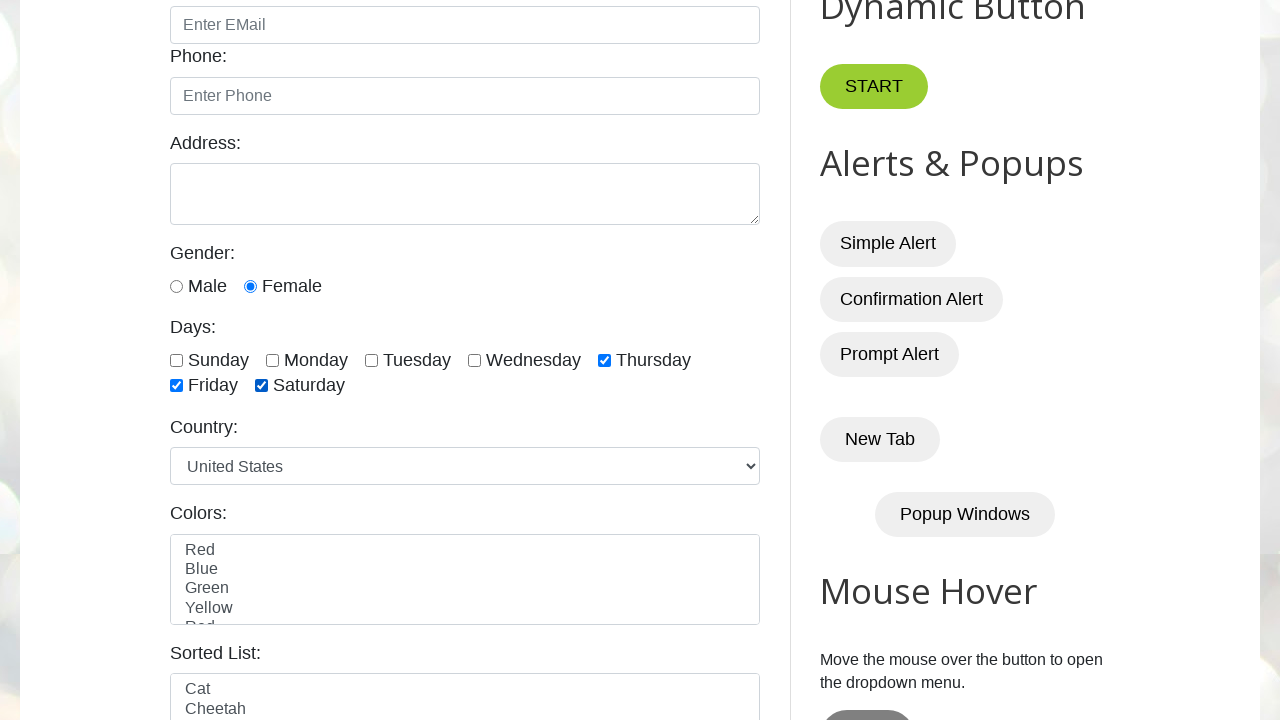